Tests window switching functionality by clicking a link that opens a new window and then switching to it

Starting URL: https://the-internet.herokuapp.com/windows

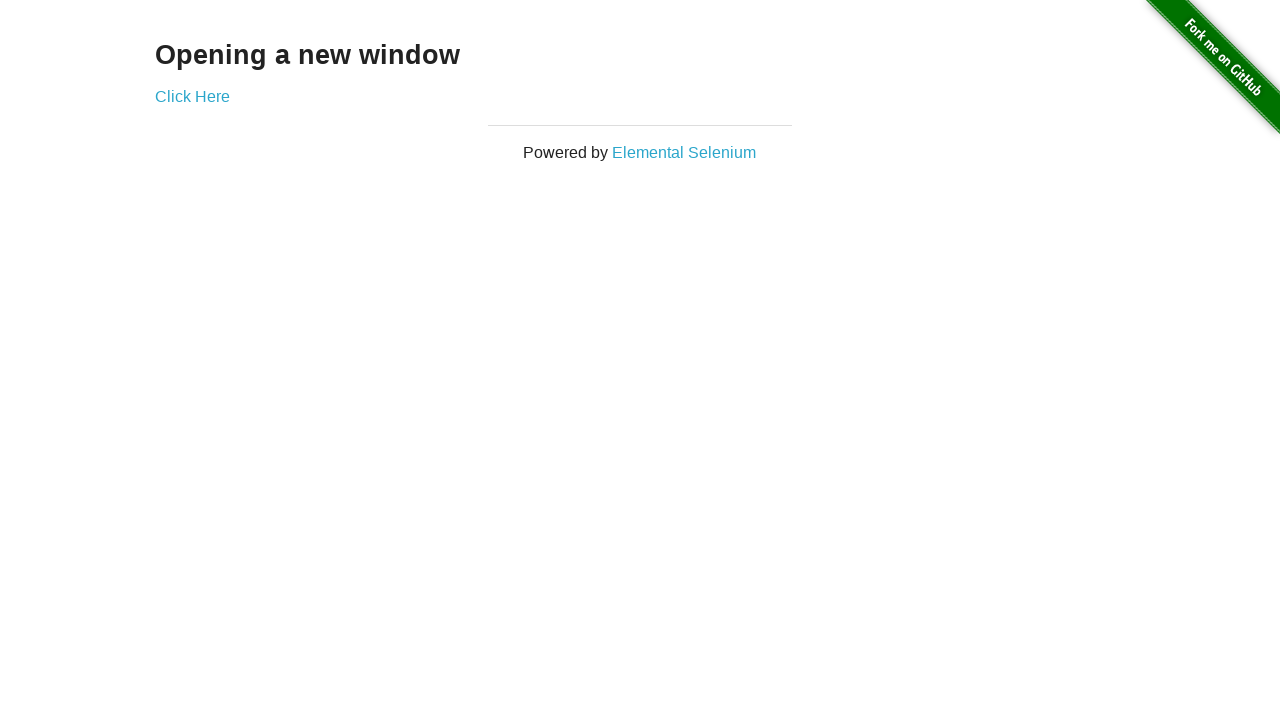

Clicked 'Click Here' link to open new window at (192, 96) on xpath=//a[text()='Click Here']
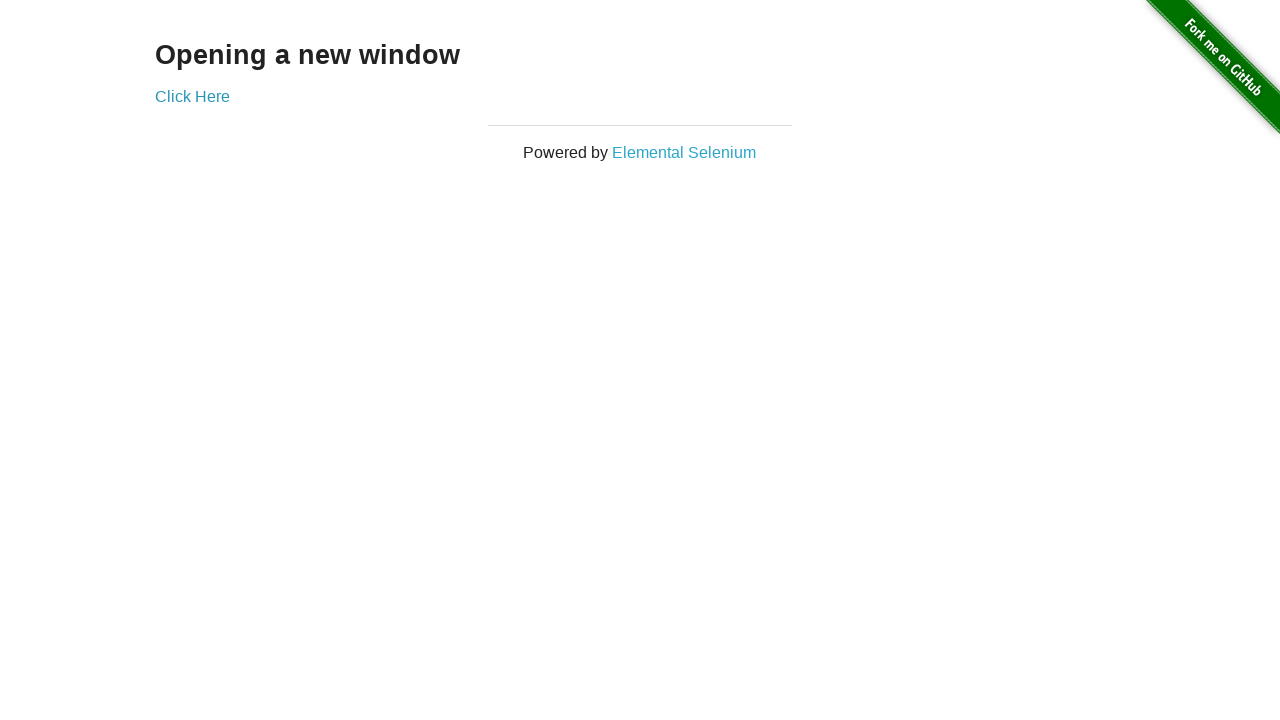

New window opened and captured
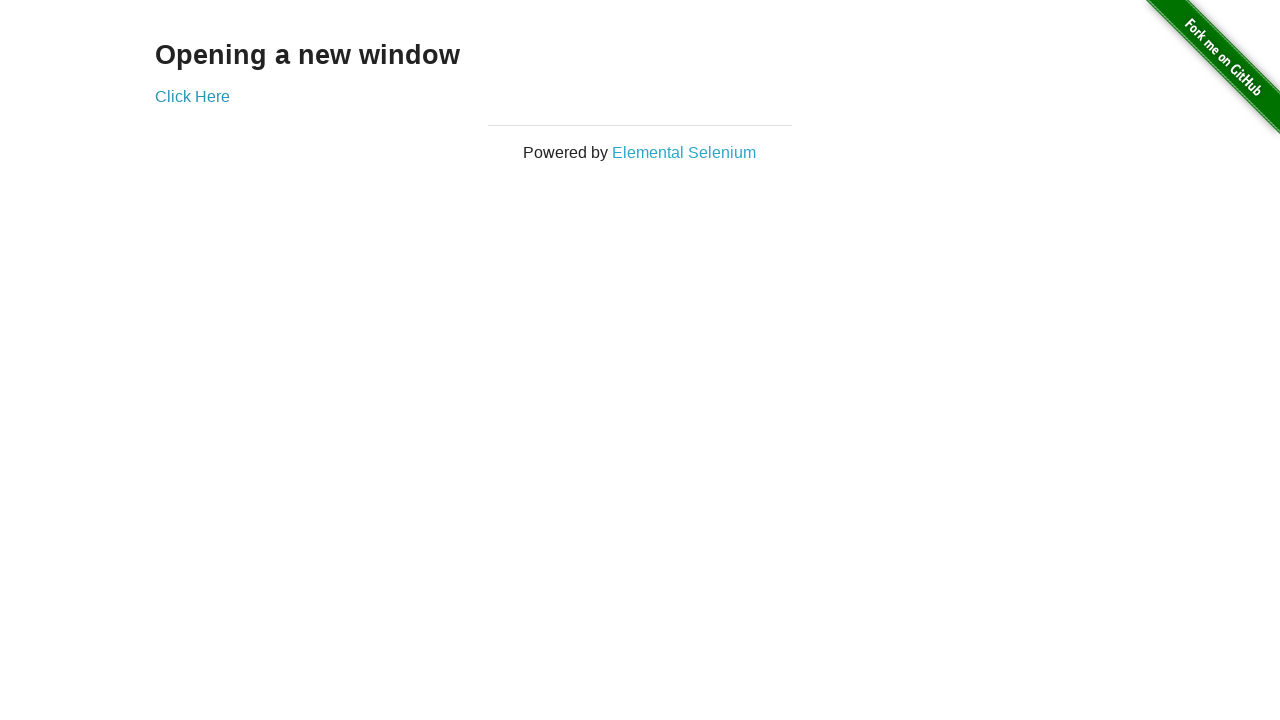

Switched to new window
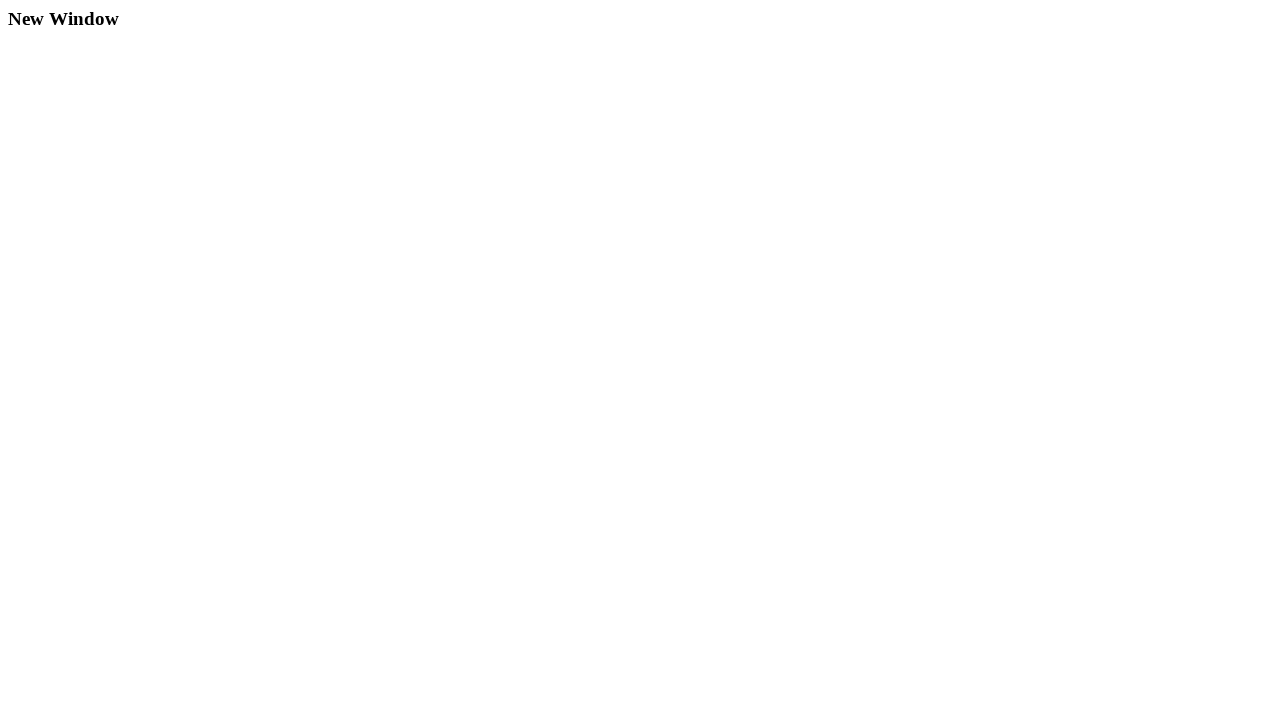

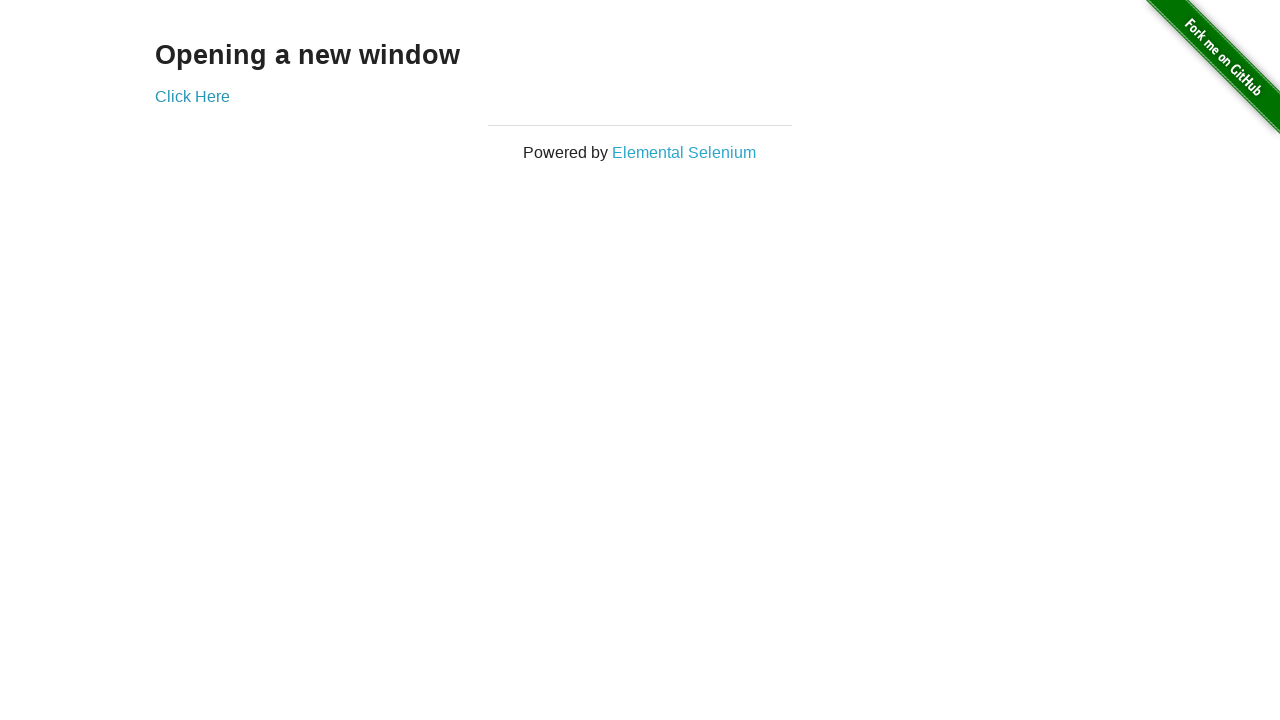